Tests checkbox functionality by navigating to a checkbox demo page and clicking on an age verification checkbox

Starting URL: http://syntaxprojects.com/basic-checkbox-demo.php

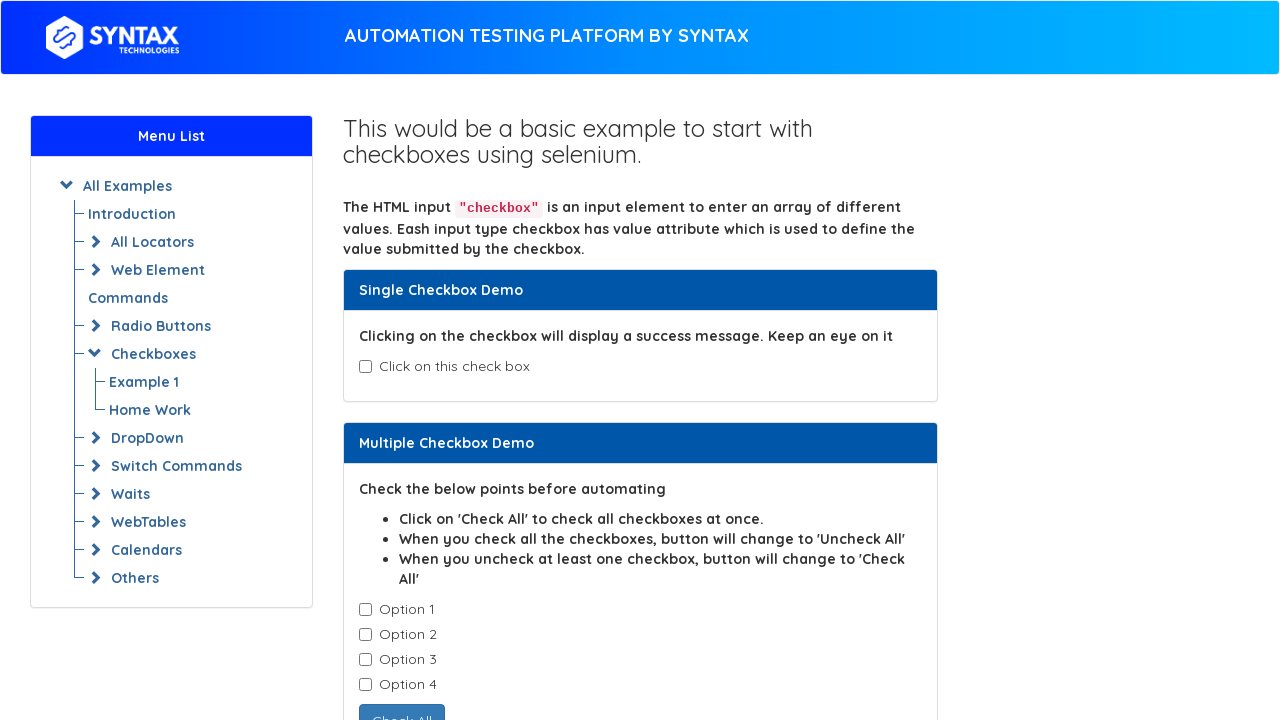

Navigated to checkbox demo page
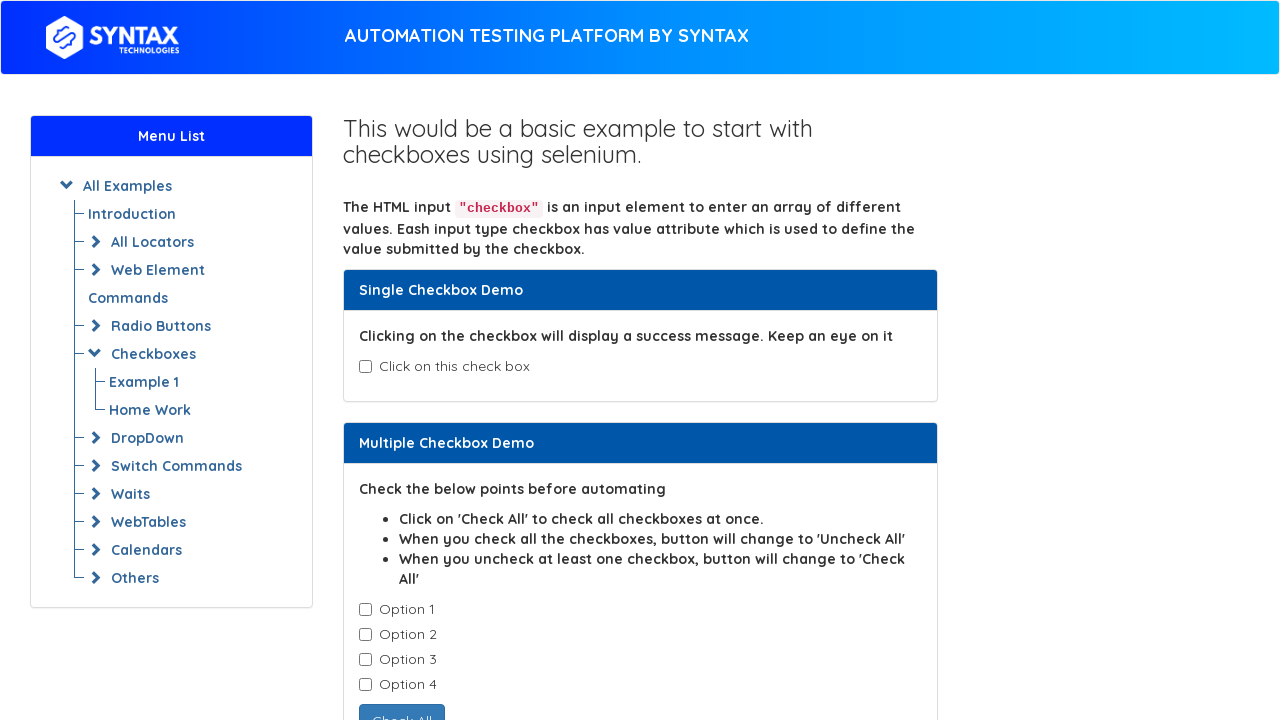

Clicked age verification checkbox at (365, 367) on #isAgeSelected
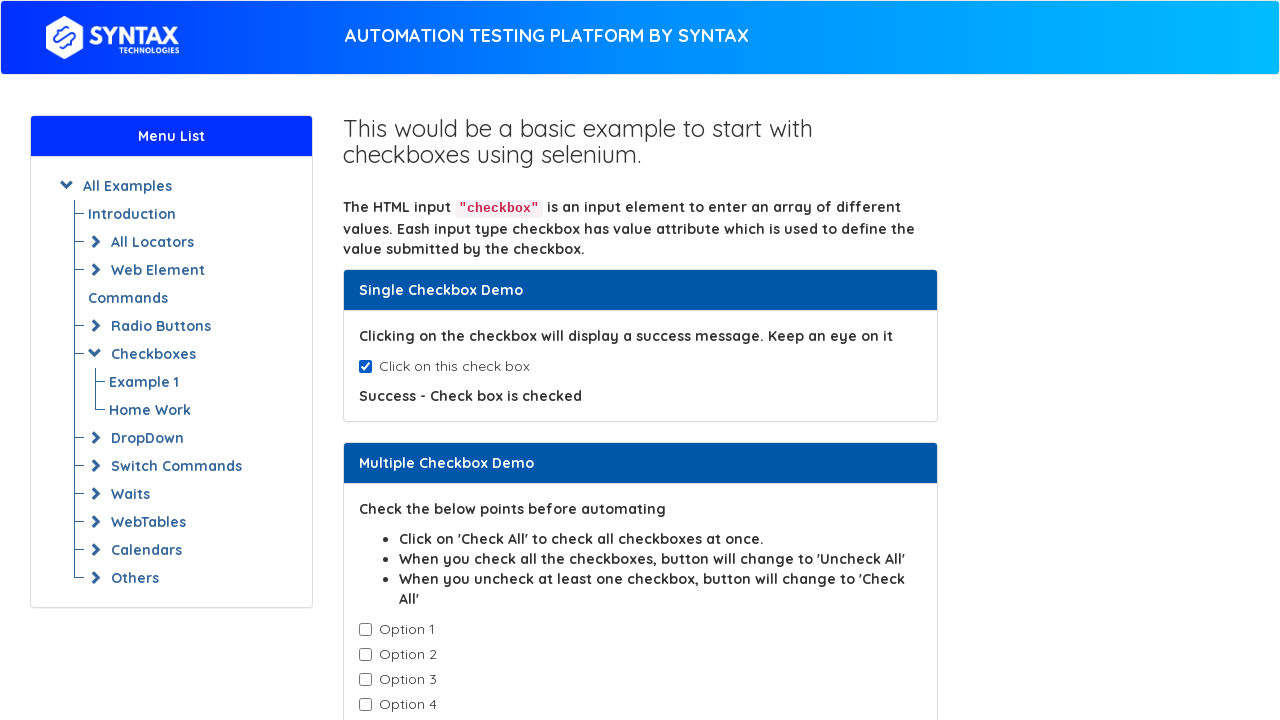

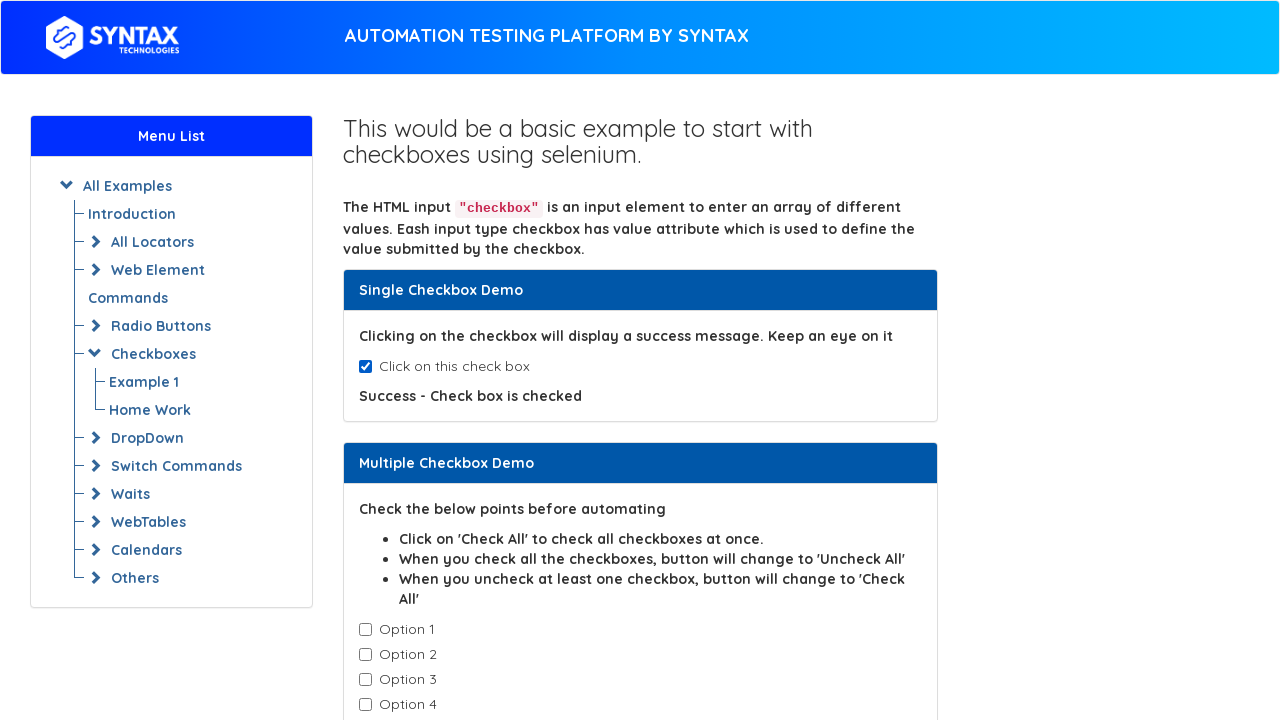